Tests the progress bar widget on DemoQA by clicking the start button to begin the progress bar animation, then clicking the reset button to reset it.

Starting URL: https://demoqa.com/progress-bar

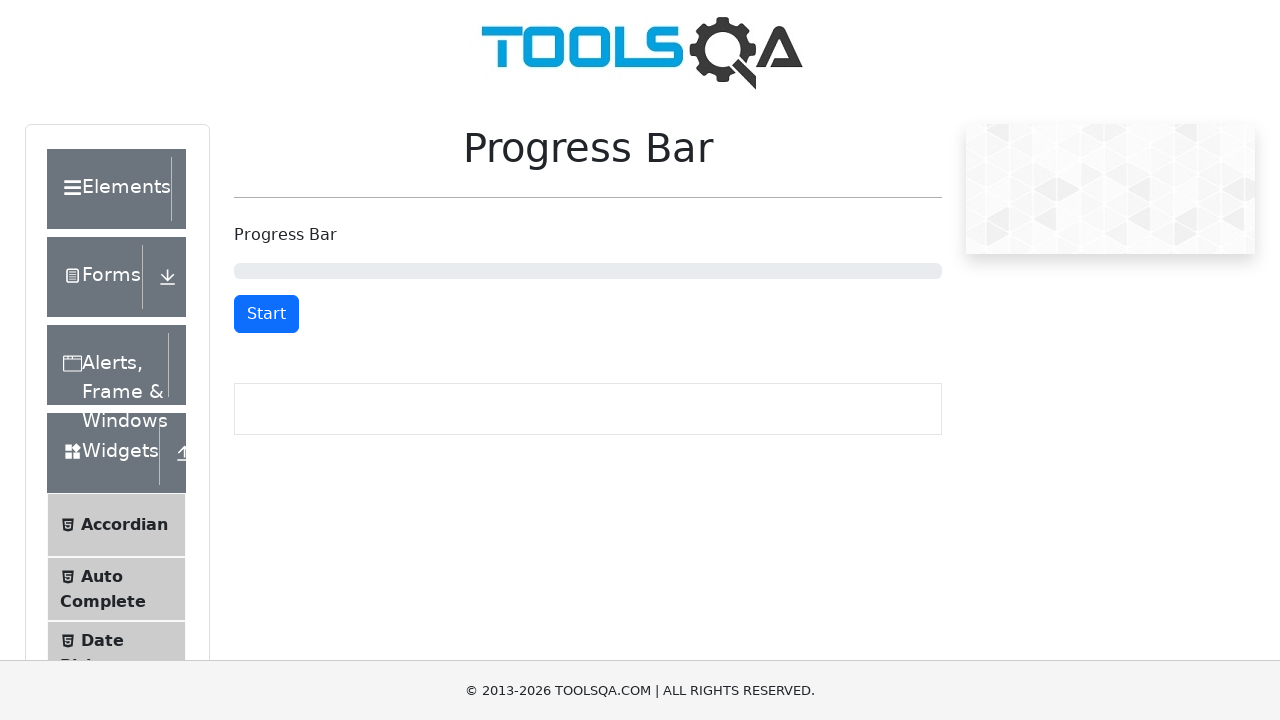

Clicked the start button to begin progress bar animation at (266, 314) on #startStopButton
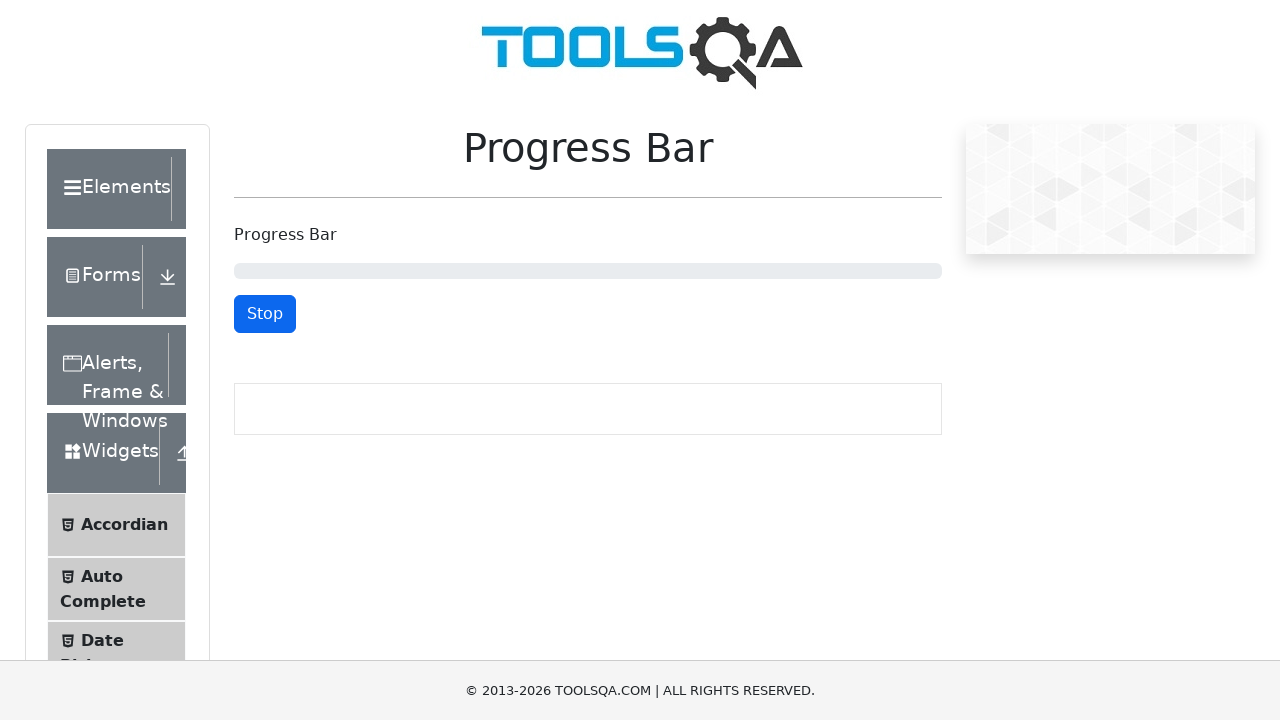

Reset button became visible and enabled
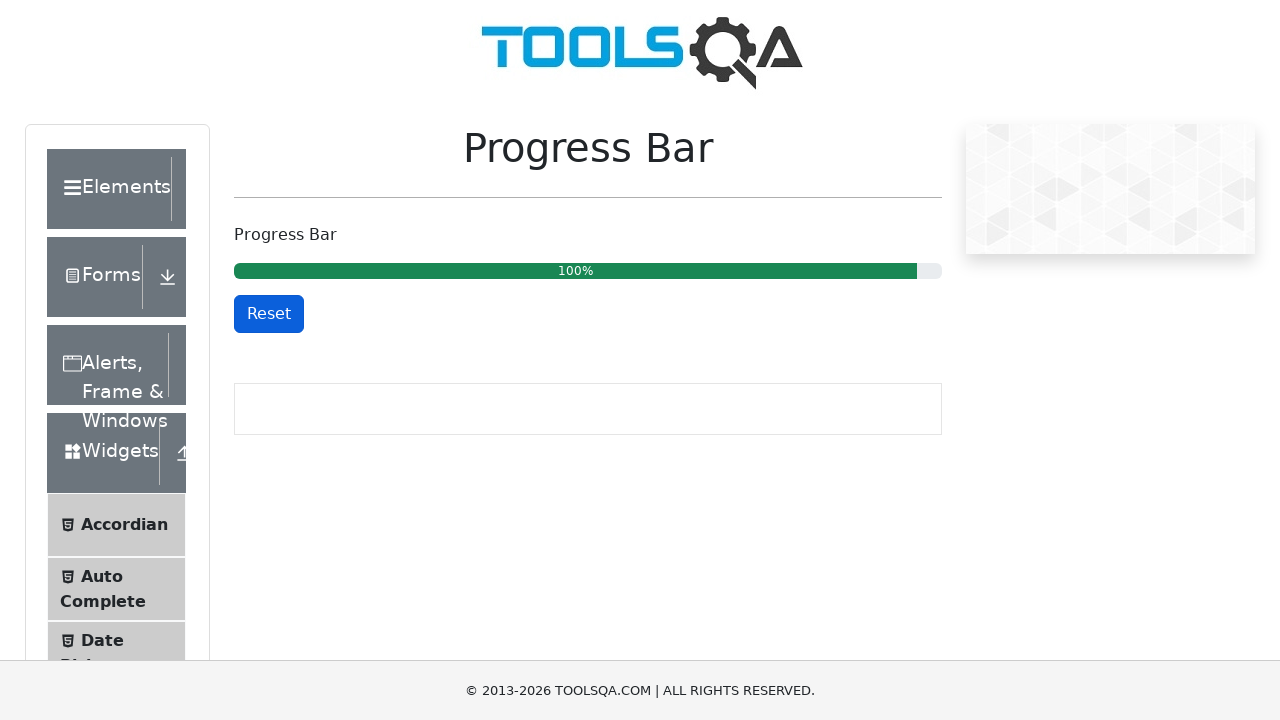

Waited 4 seconds for progress bar to advance
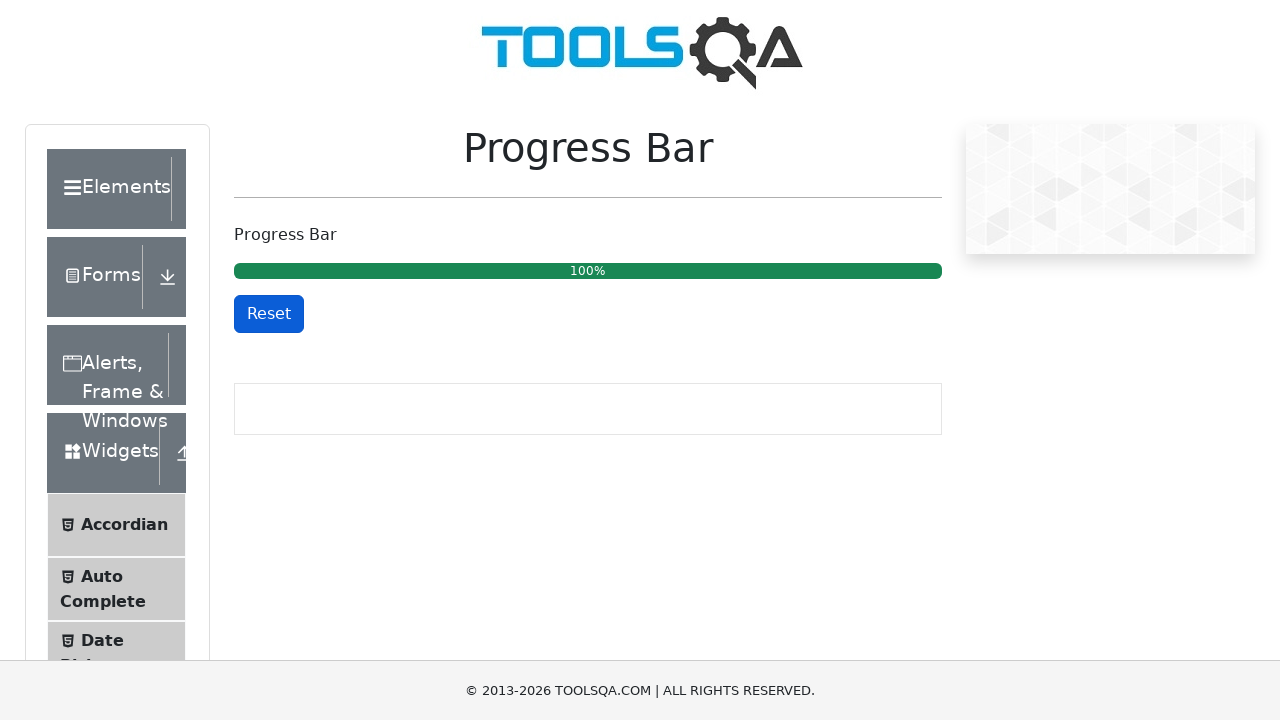

Clicked the reset button to reset the progress bar at (269, 314) on #resetButton
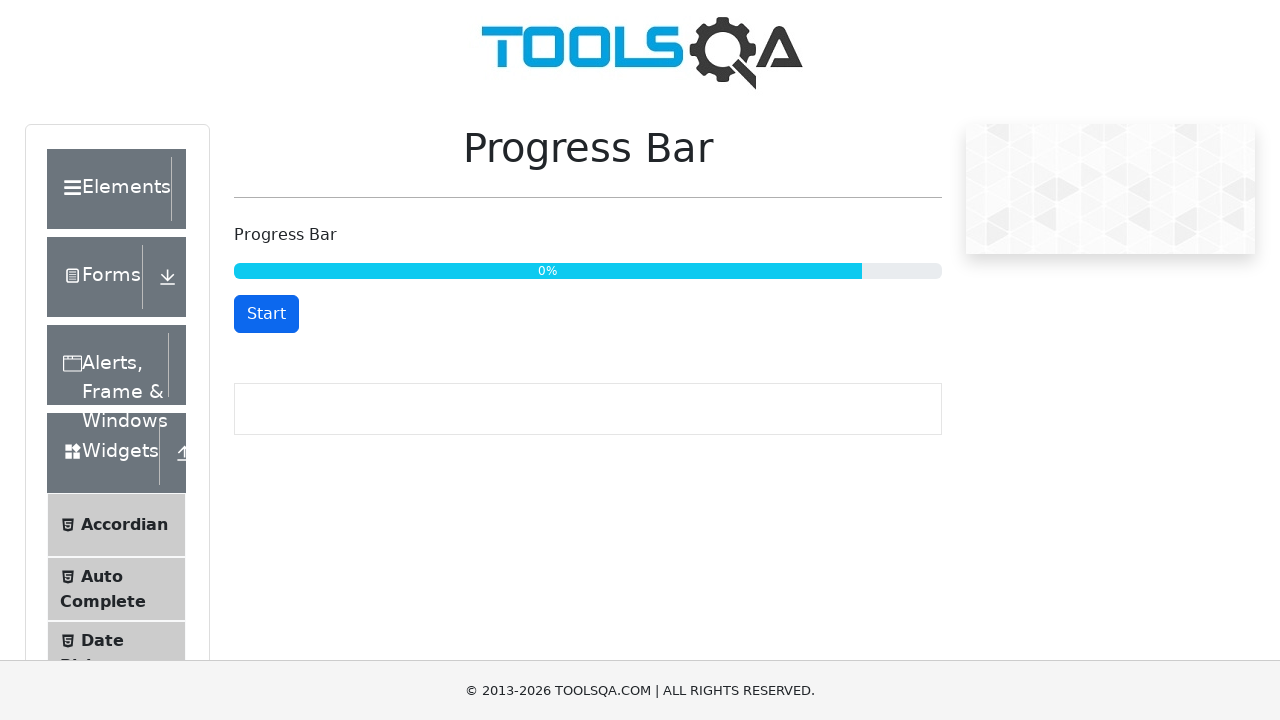

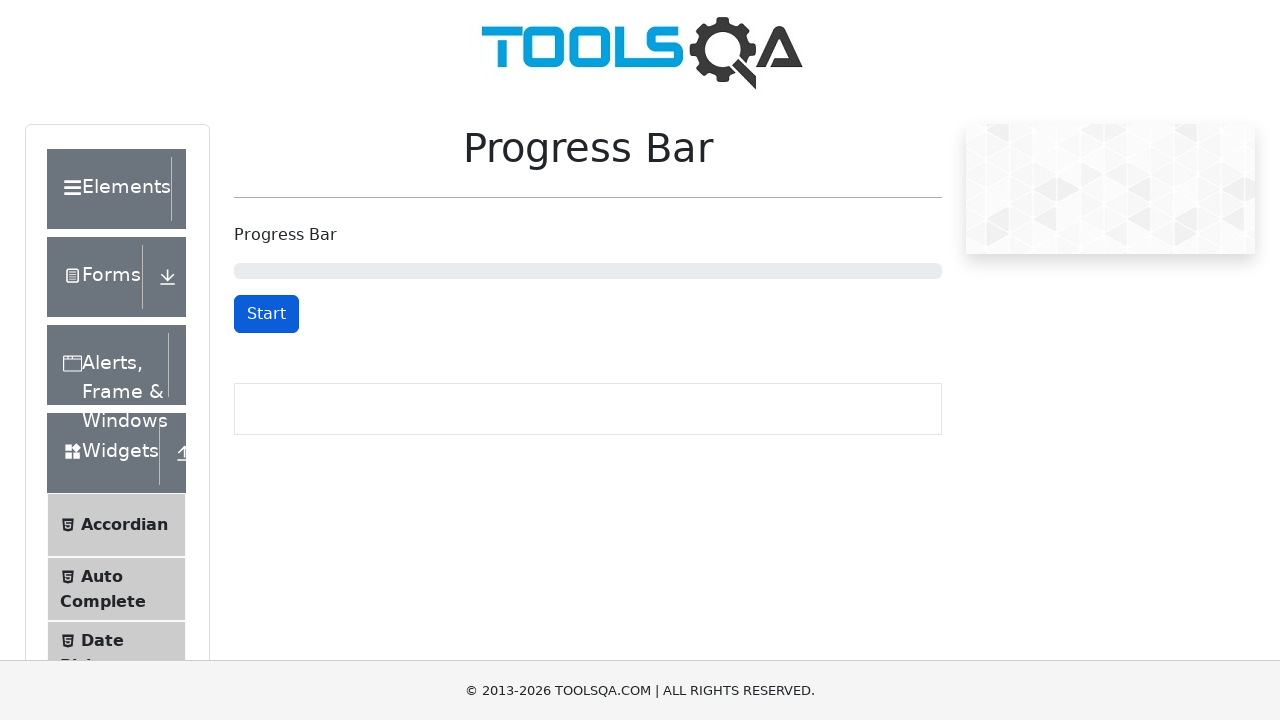